Tests browser window manipulation and page zoom functionality by minimizing/maximizing the window and adjusting zoom levels to 50% and 75% using JavaScript execution.

Starting URL: https://demo.nopcommerce.com/

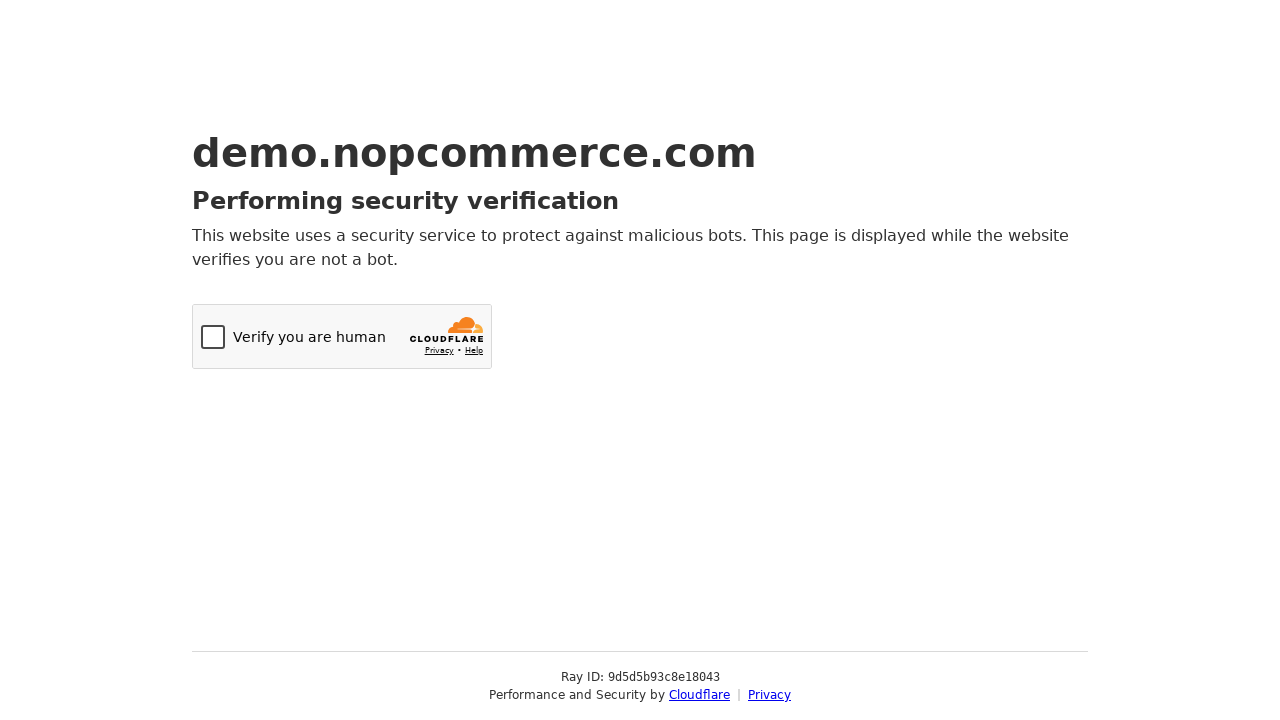

Accessed browser context (minimize not directly supported in Playwright)
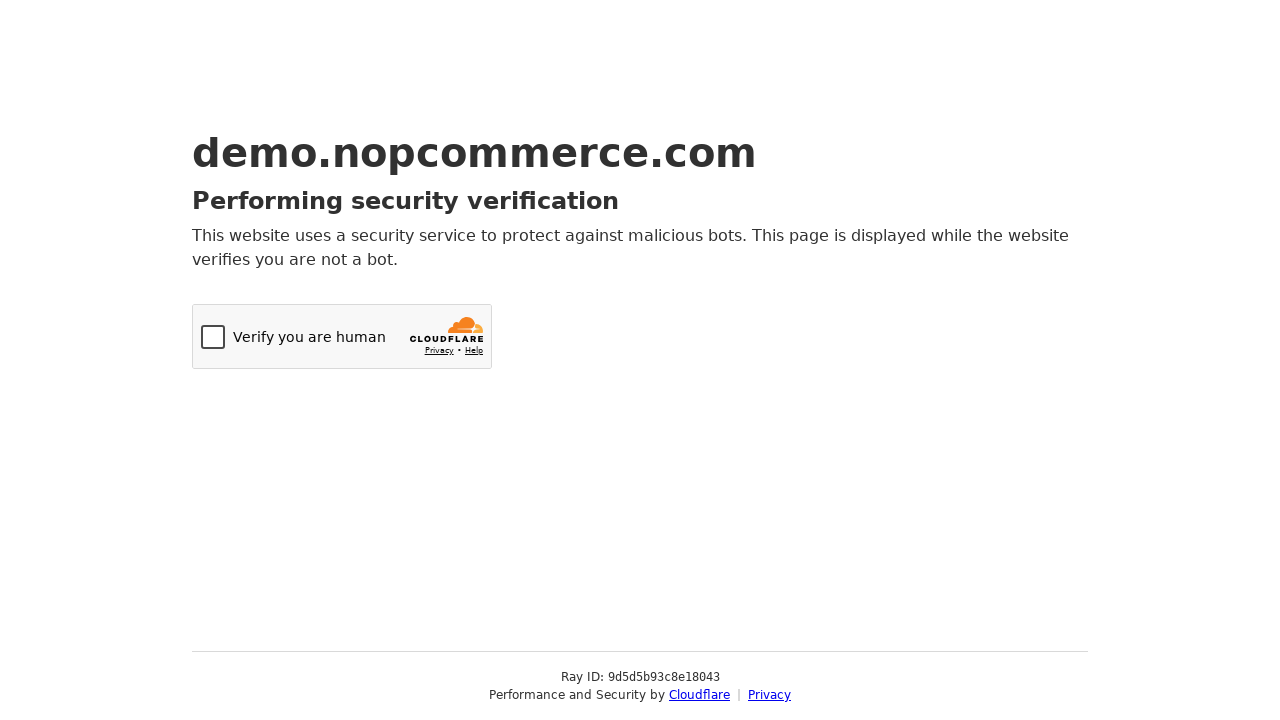

Maximized window by setting viewport to 1920x1080
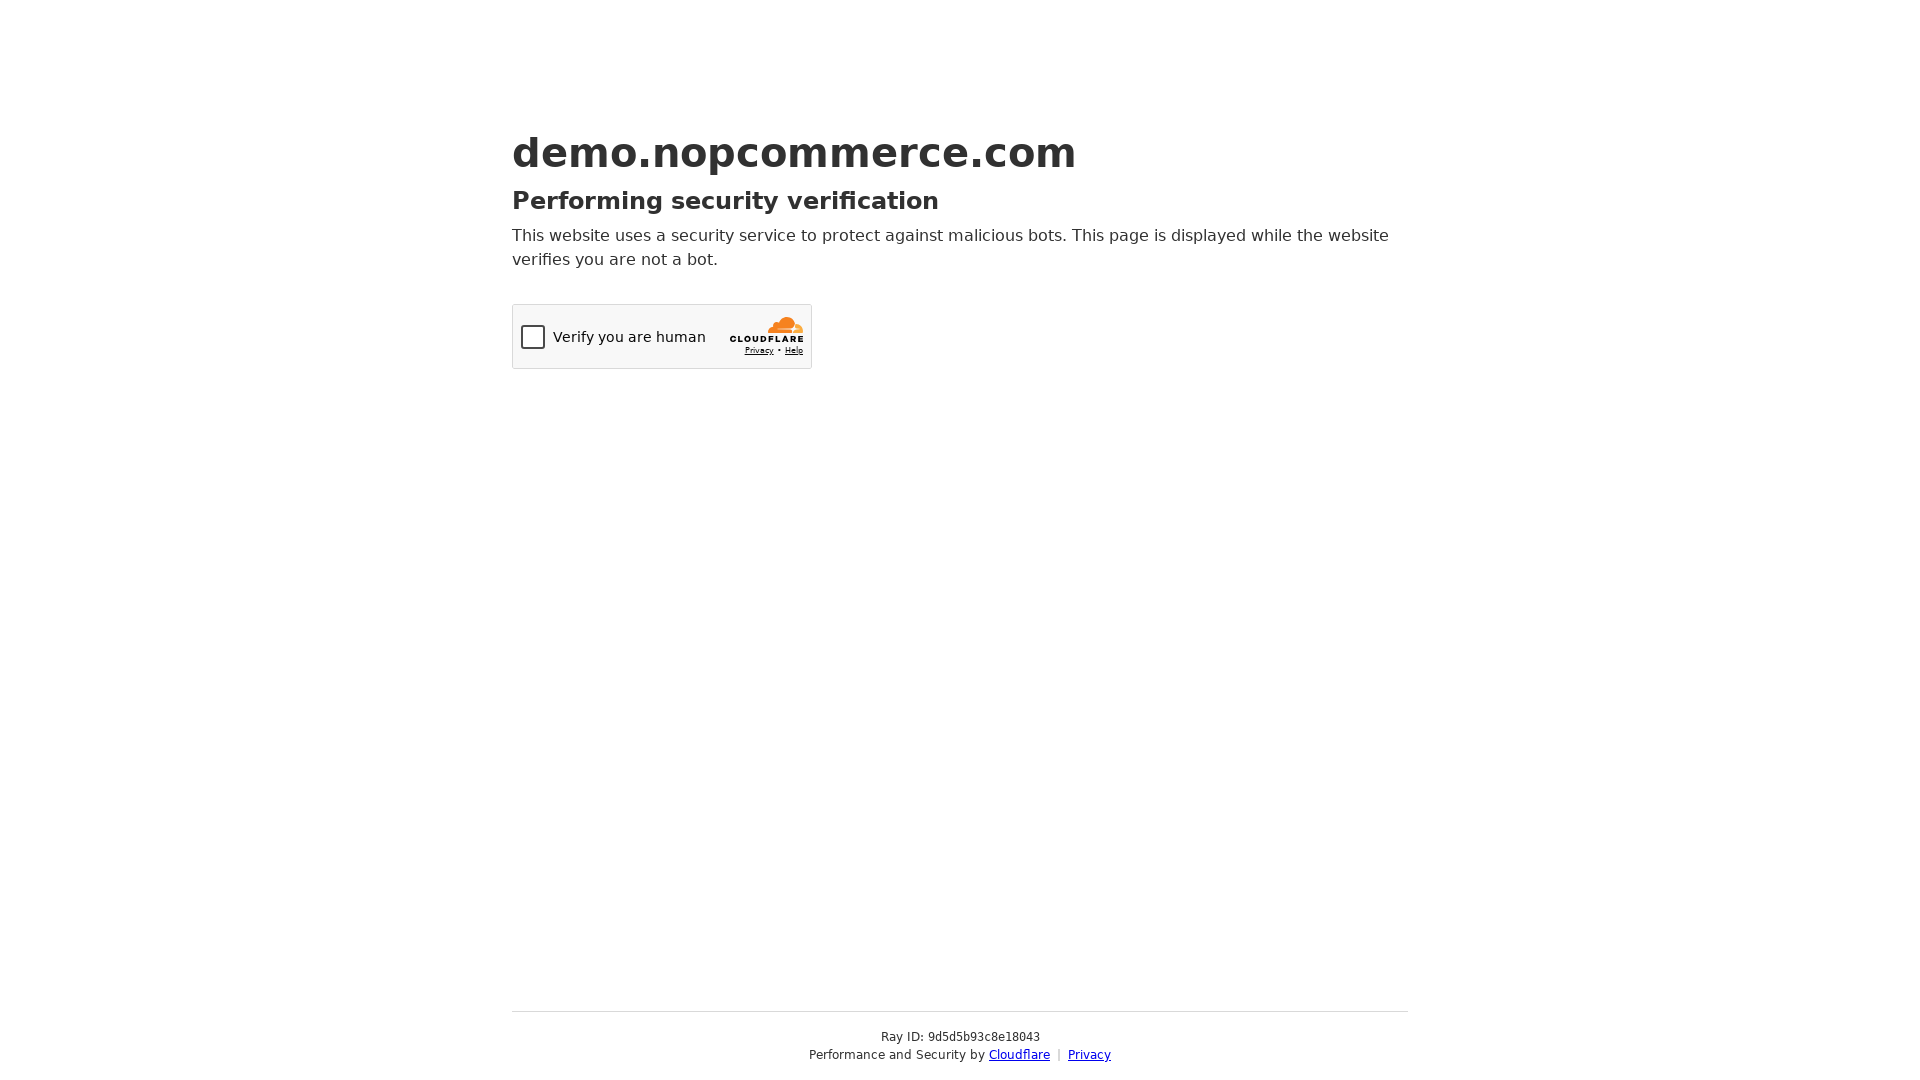

Set page zoom level to 50% using JavaScript
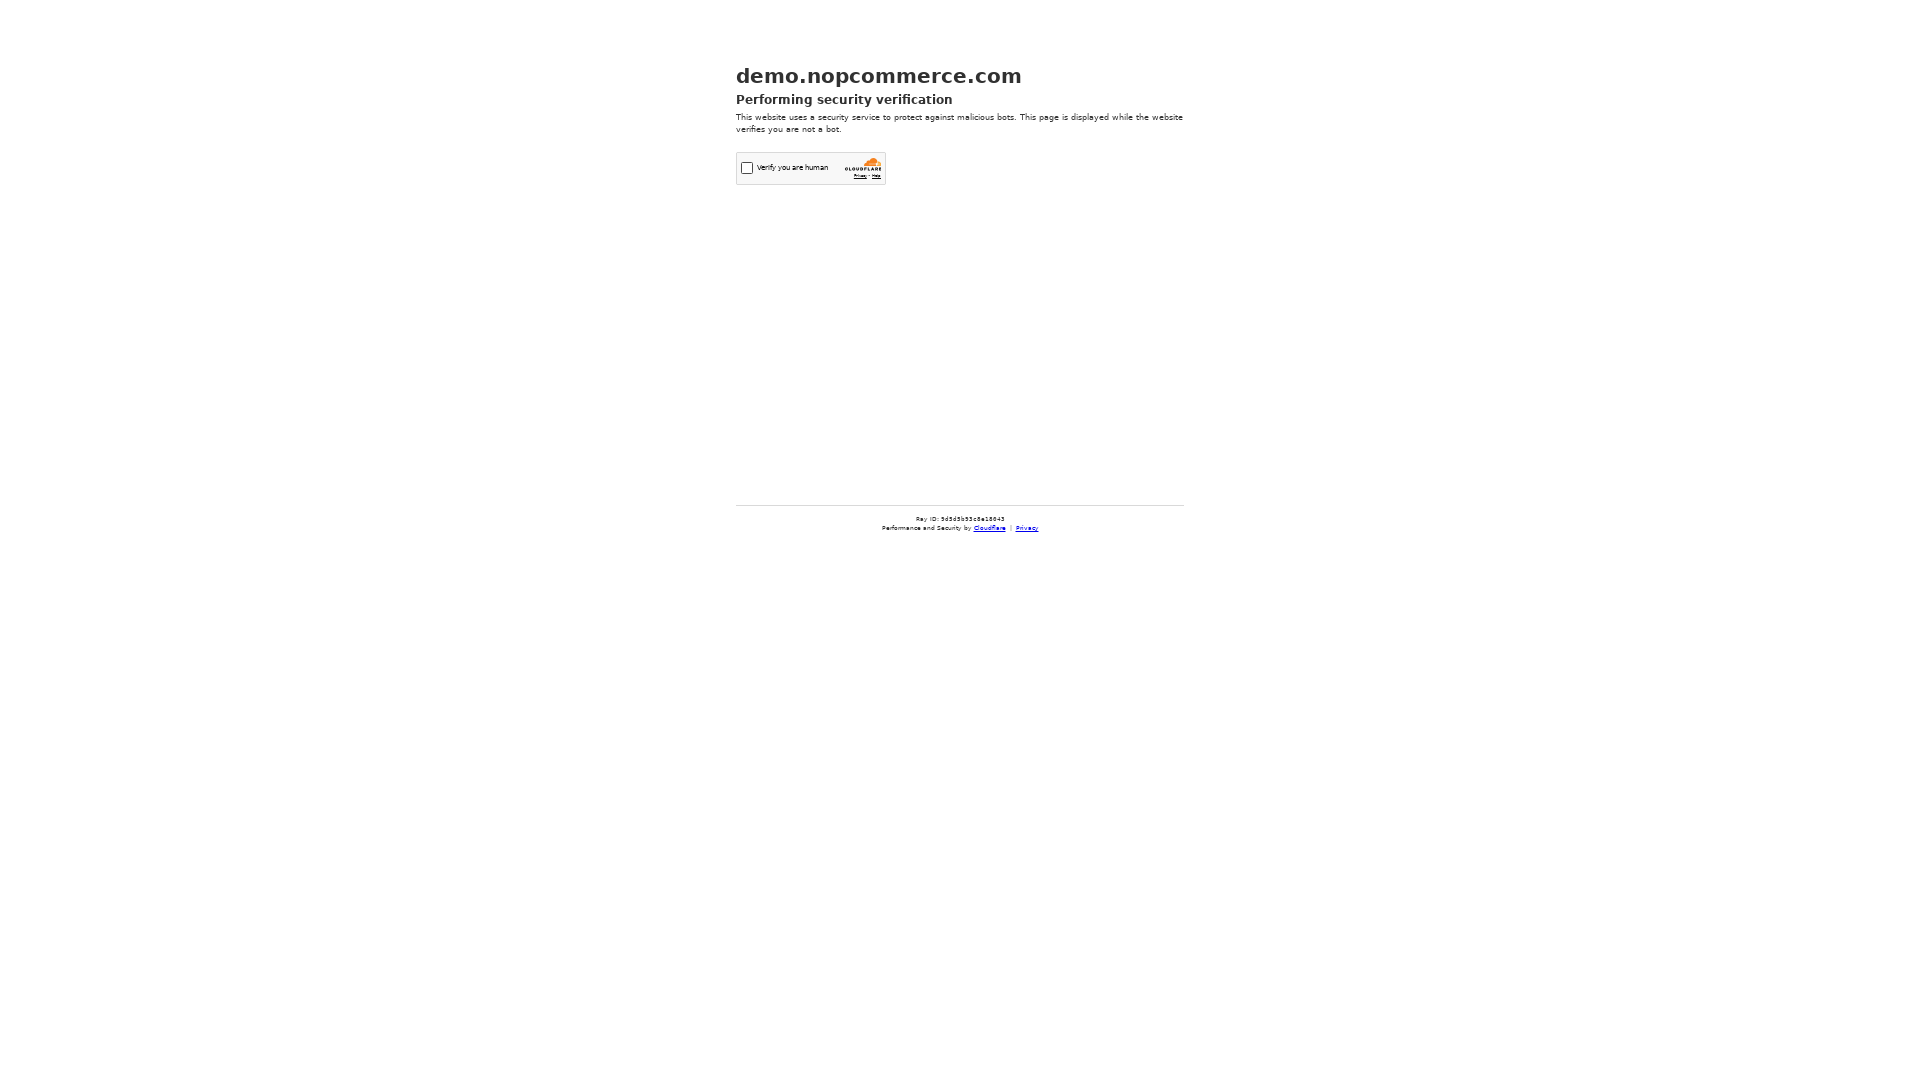

Waited 2 seconds to observe 50% zoom effect
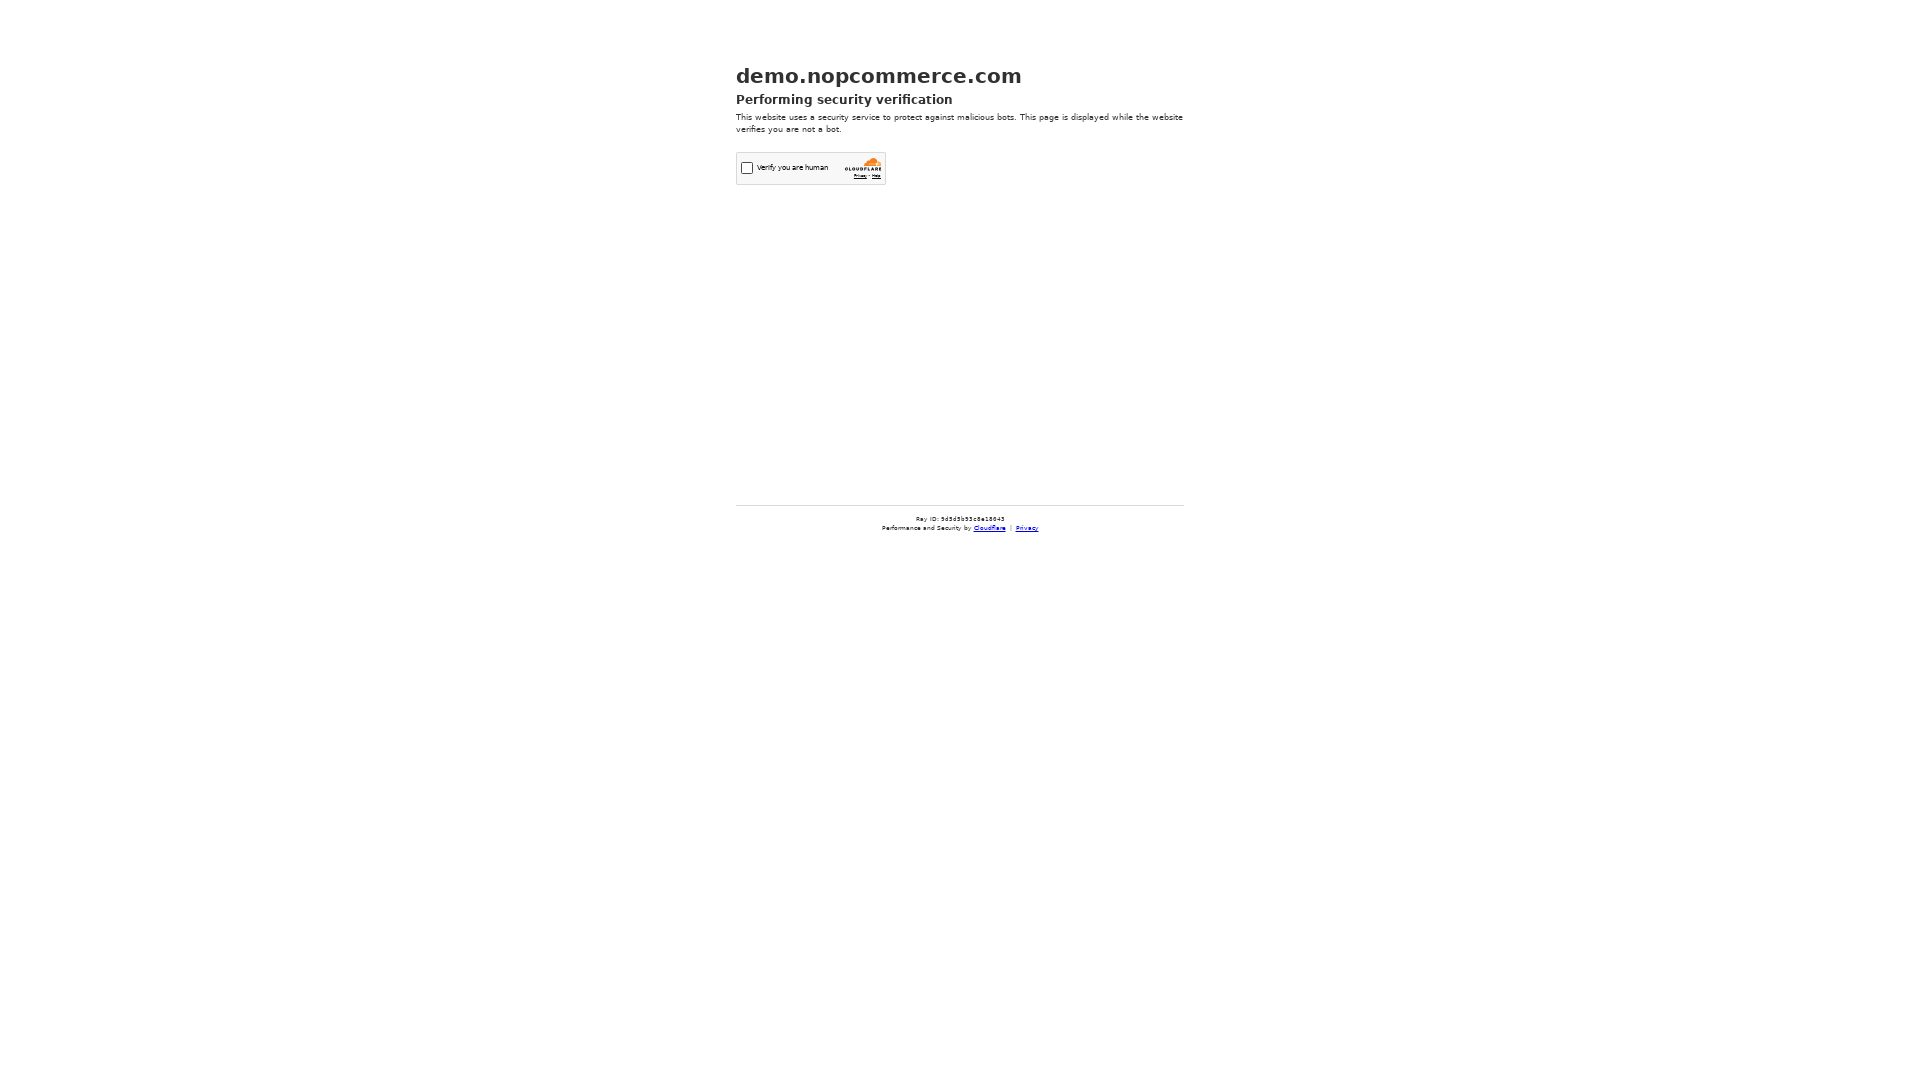

Set page zoom level to 75% using JavaScript
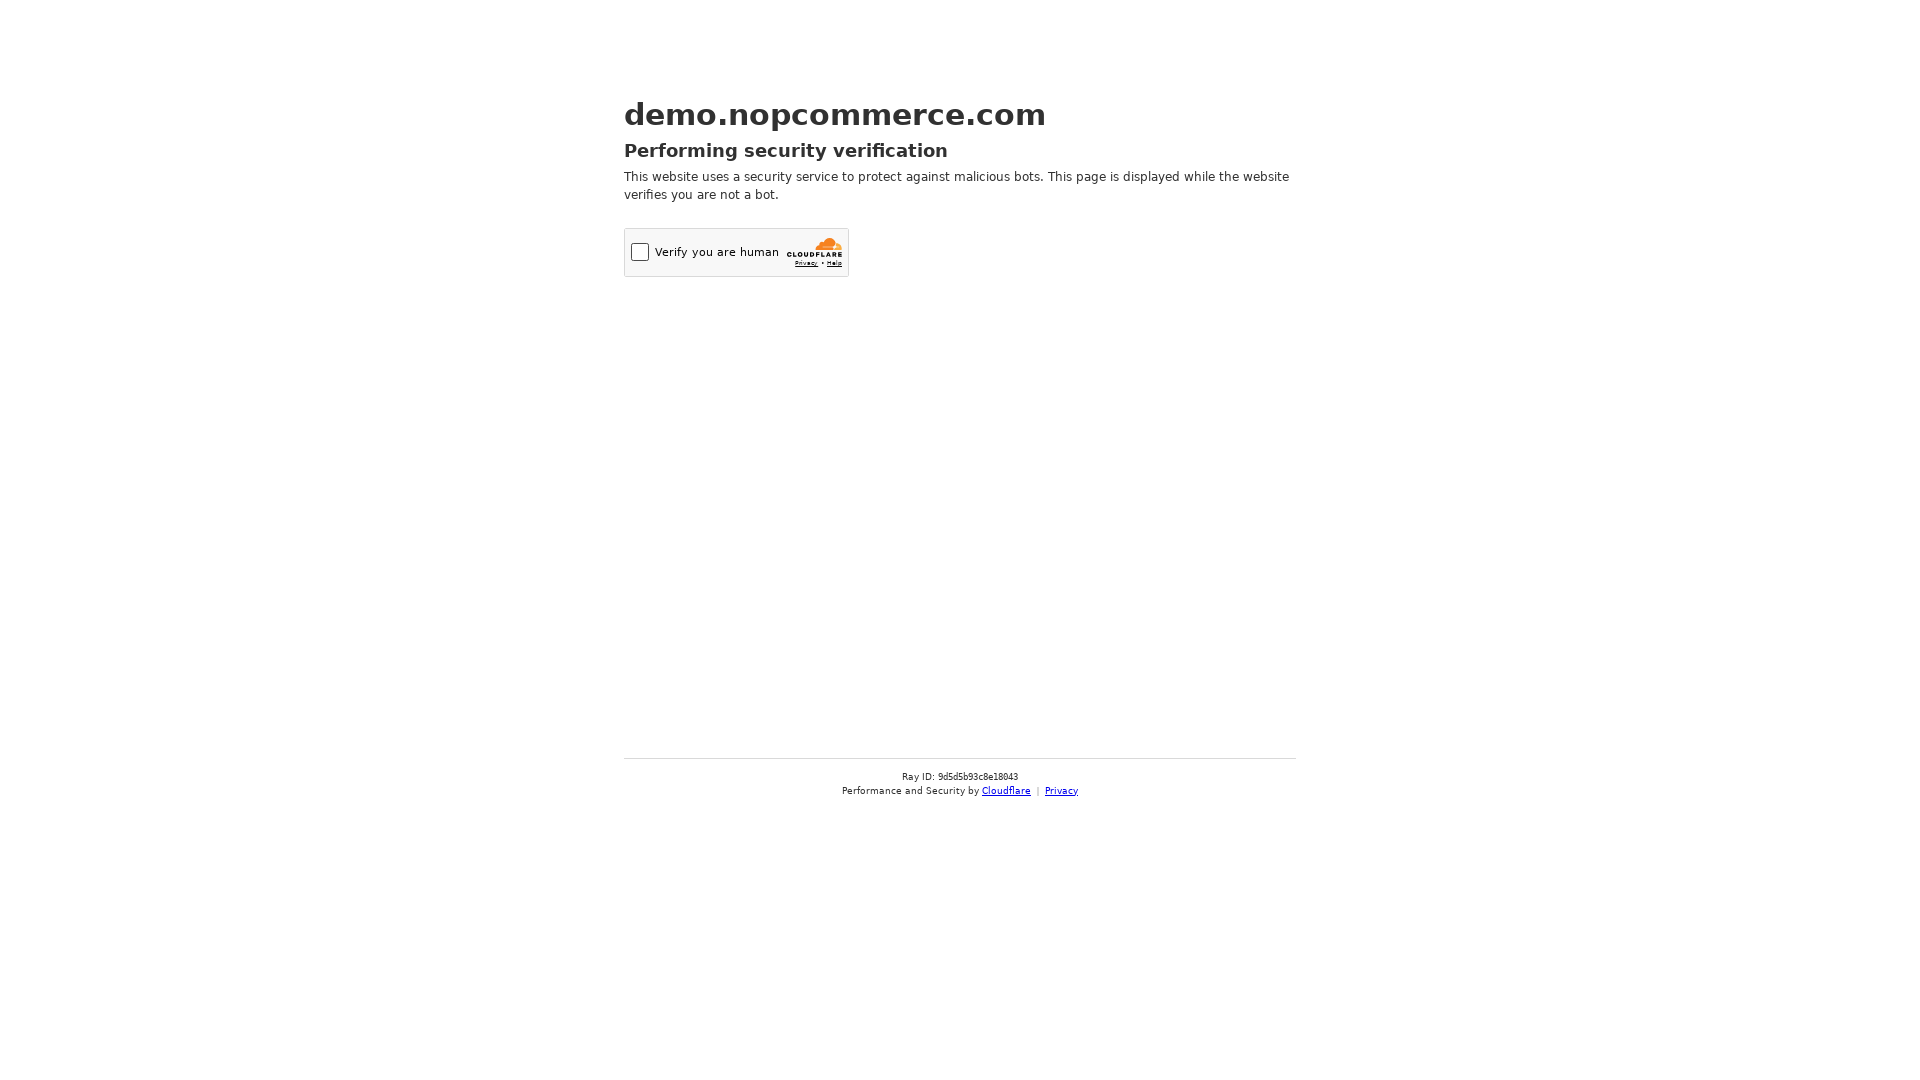

Waited 2 seconds to observe 75% zoom effect
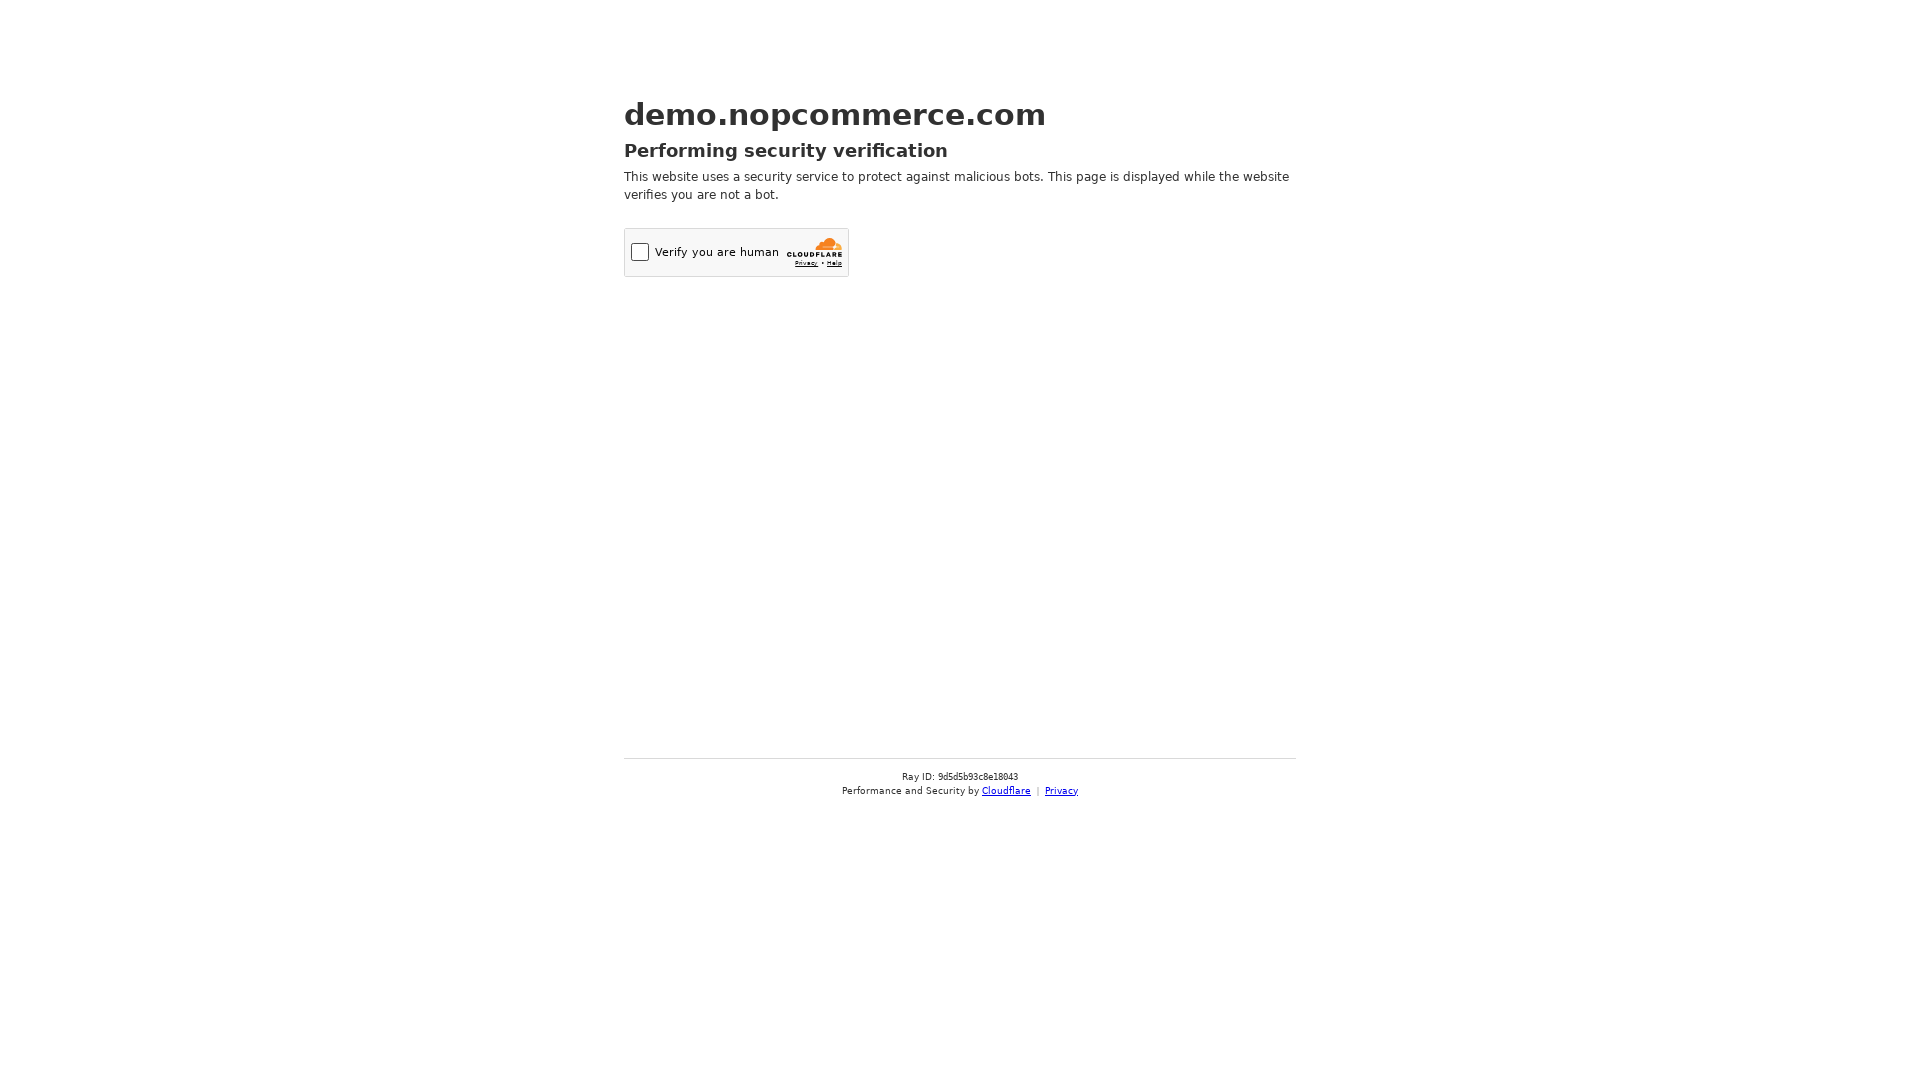

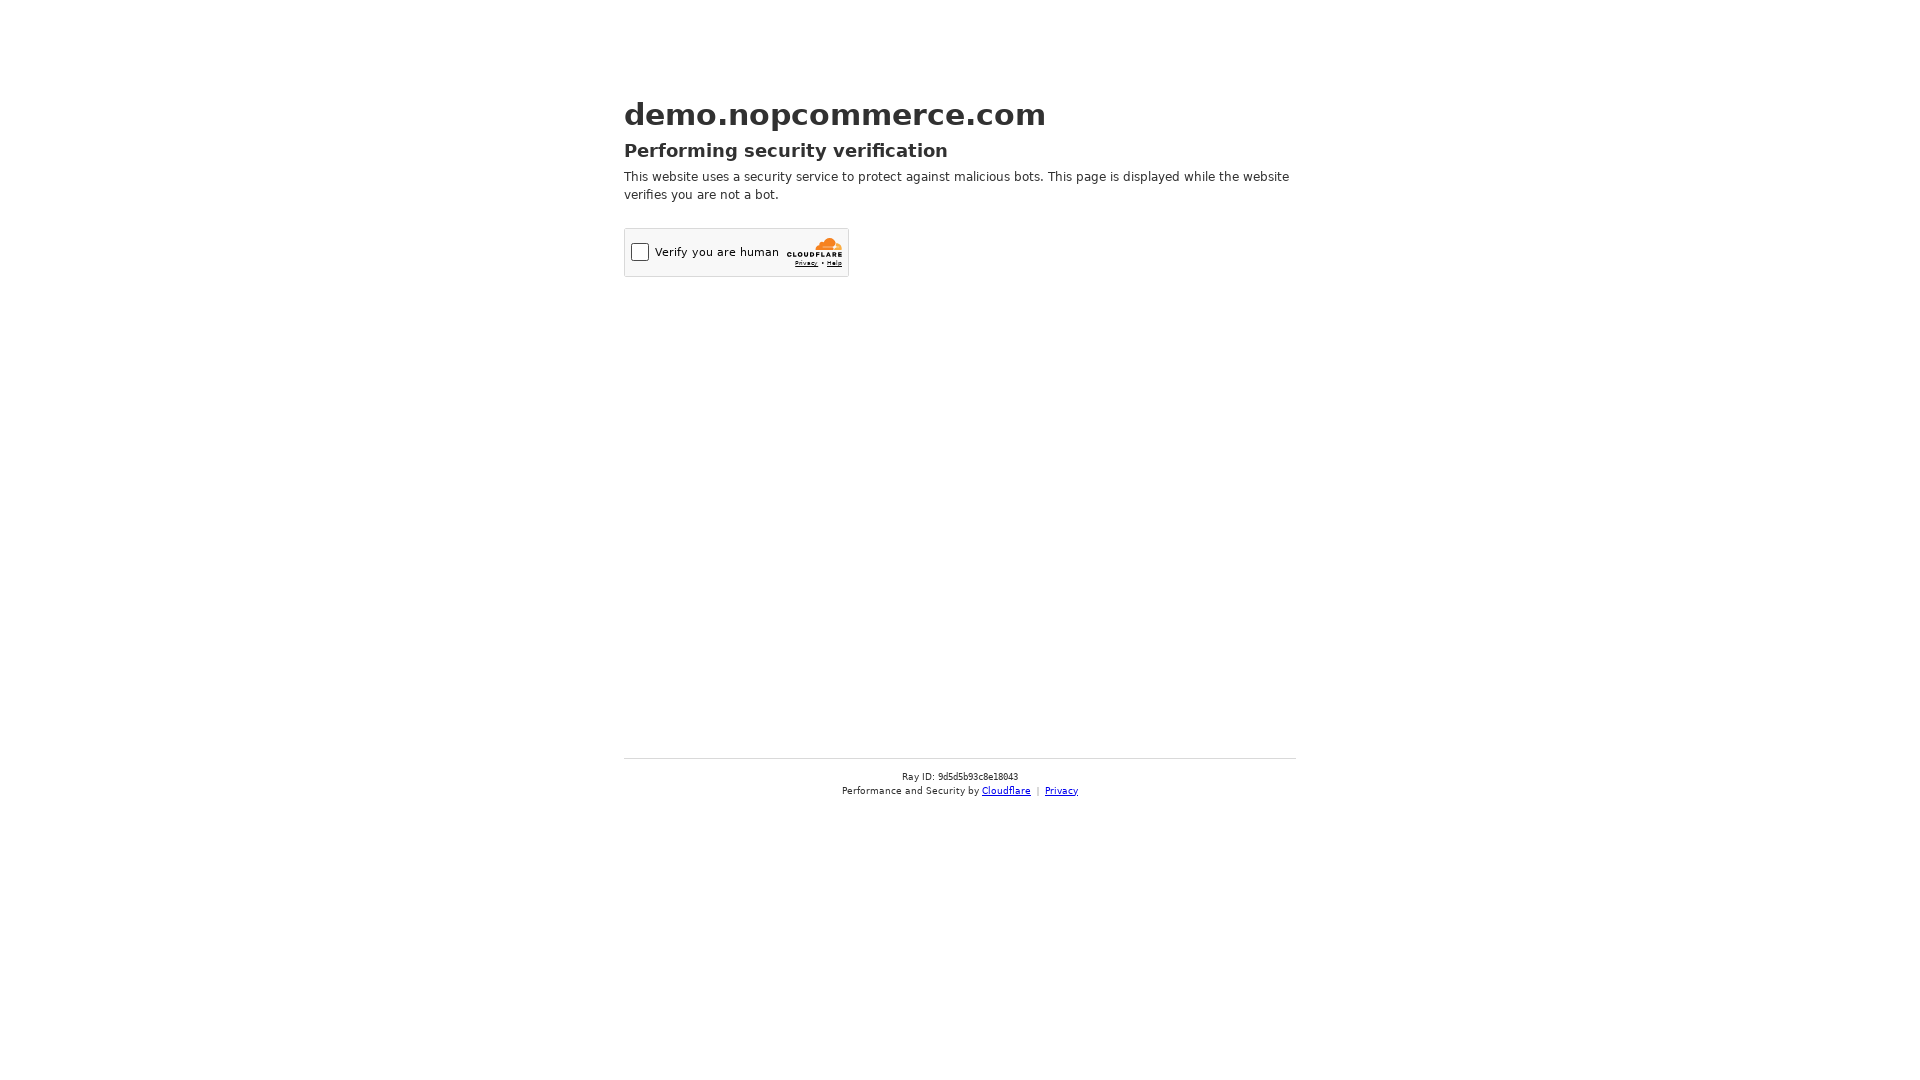